Tests single-select dropdown functionality by selecting options using different methods (visible text, index, and value)

Starting URL: https://v1.training-support.net/selenium/selects

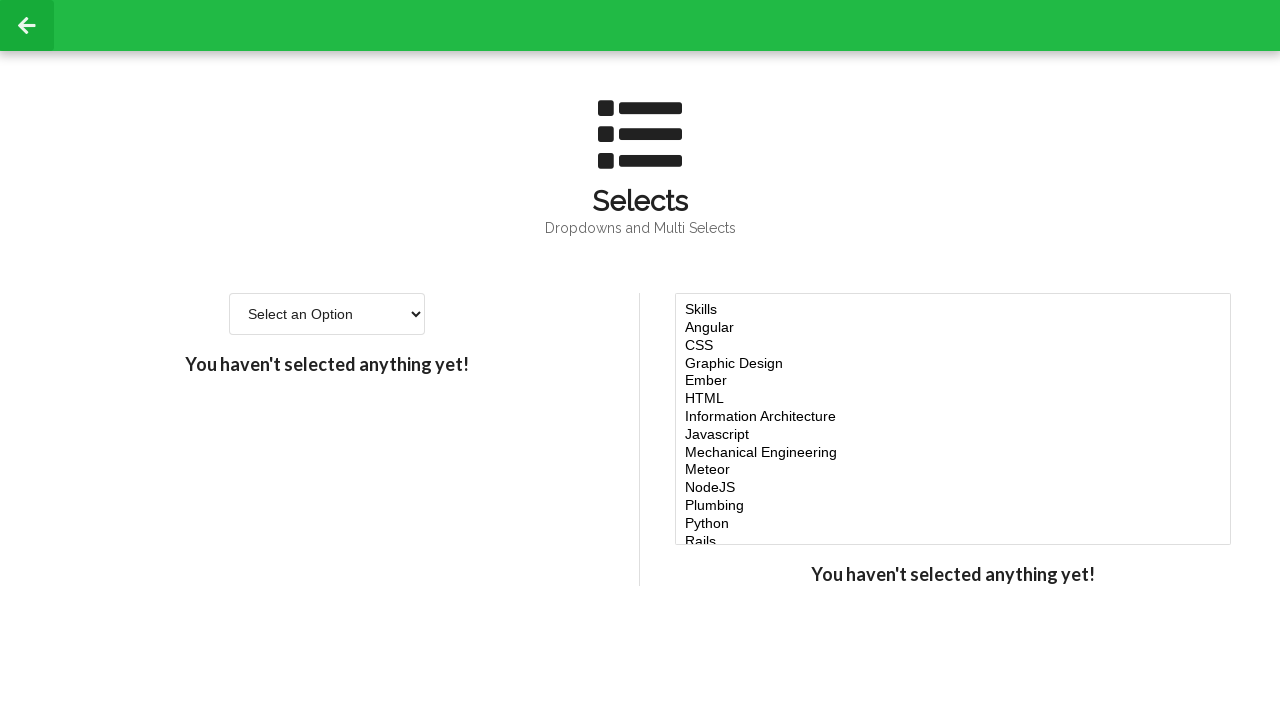

Clicked on single-select dropdown to open it at (327, 314) on #single-select
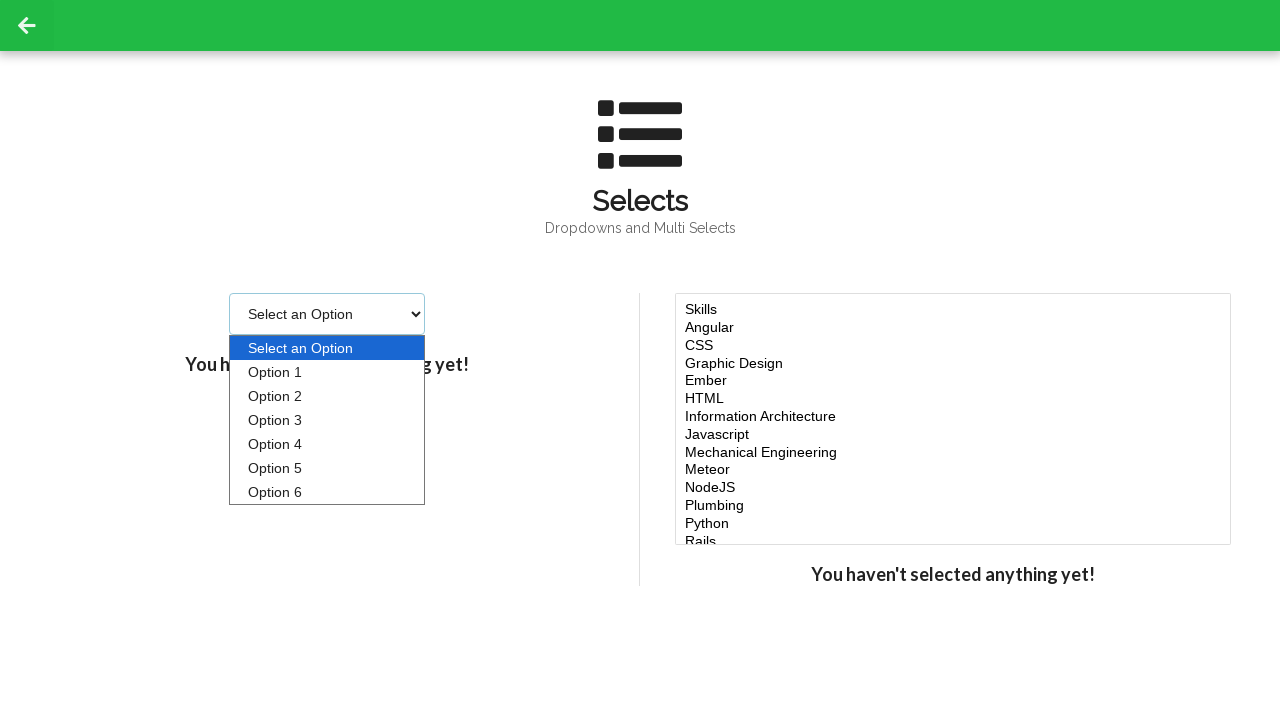

Selected 'Option 2' by visible text on #single-select
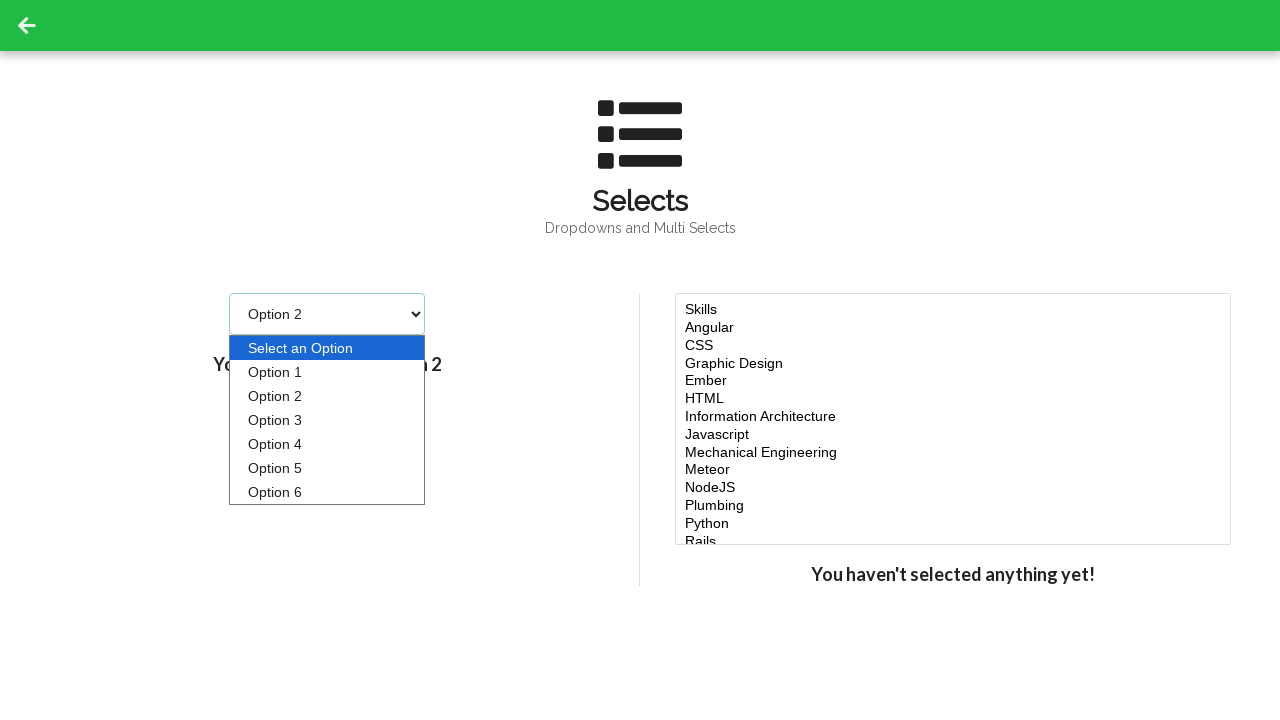

Selected option at index 3 (4th option) on #single-select
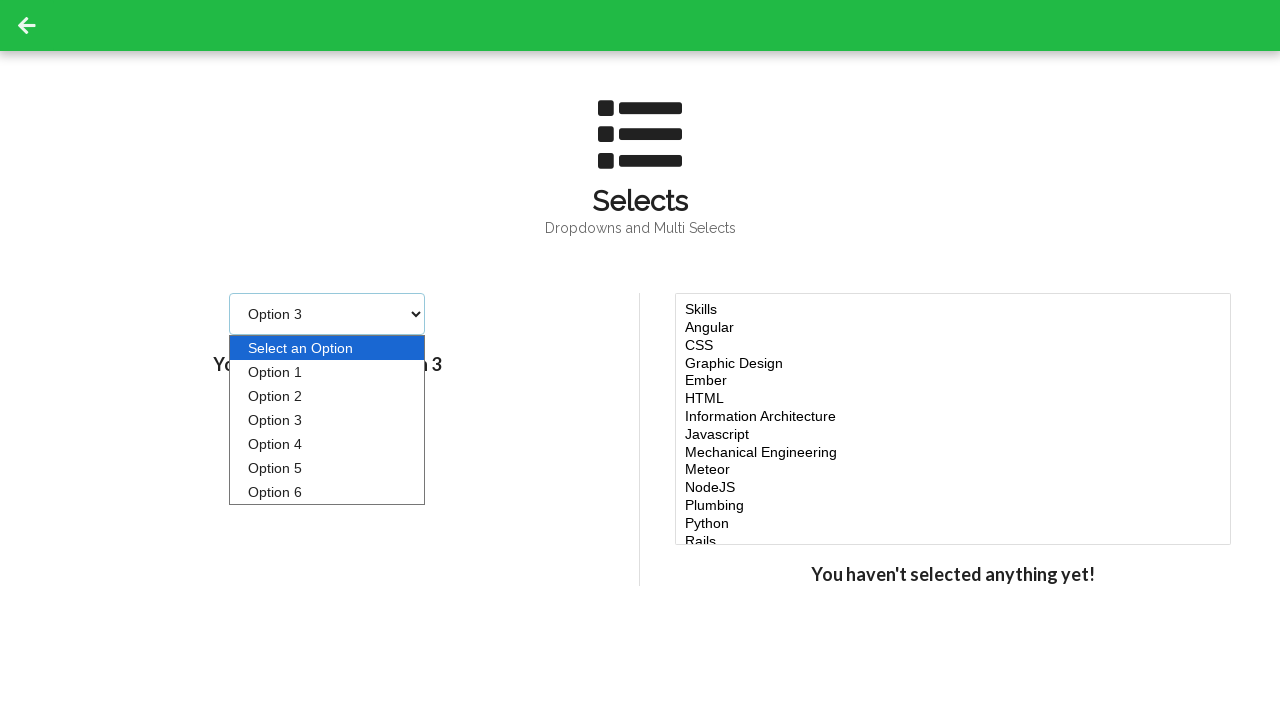

Selected option with value '4' on #single-select
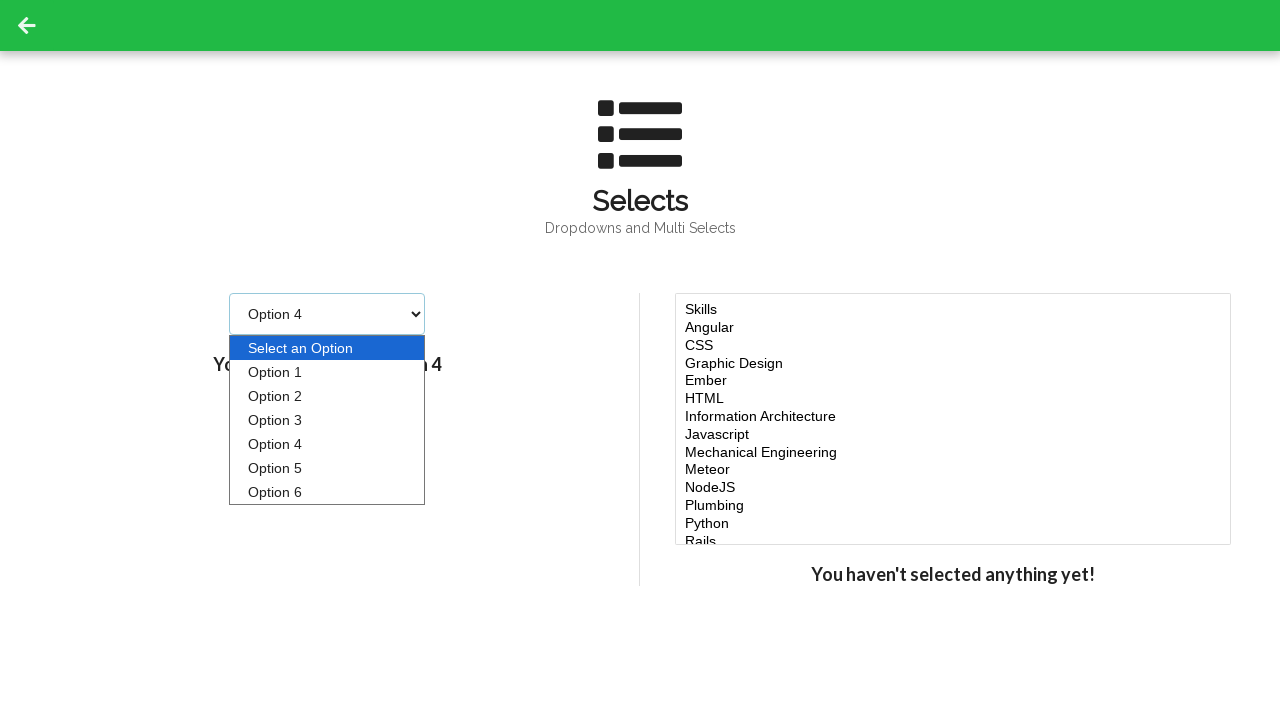

Retrieved all dropdown options
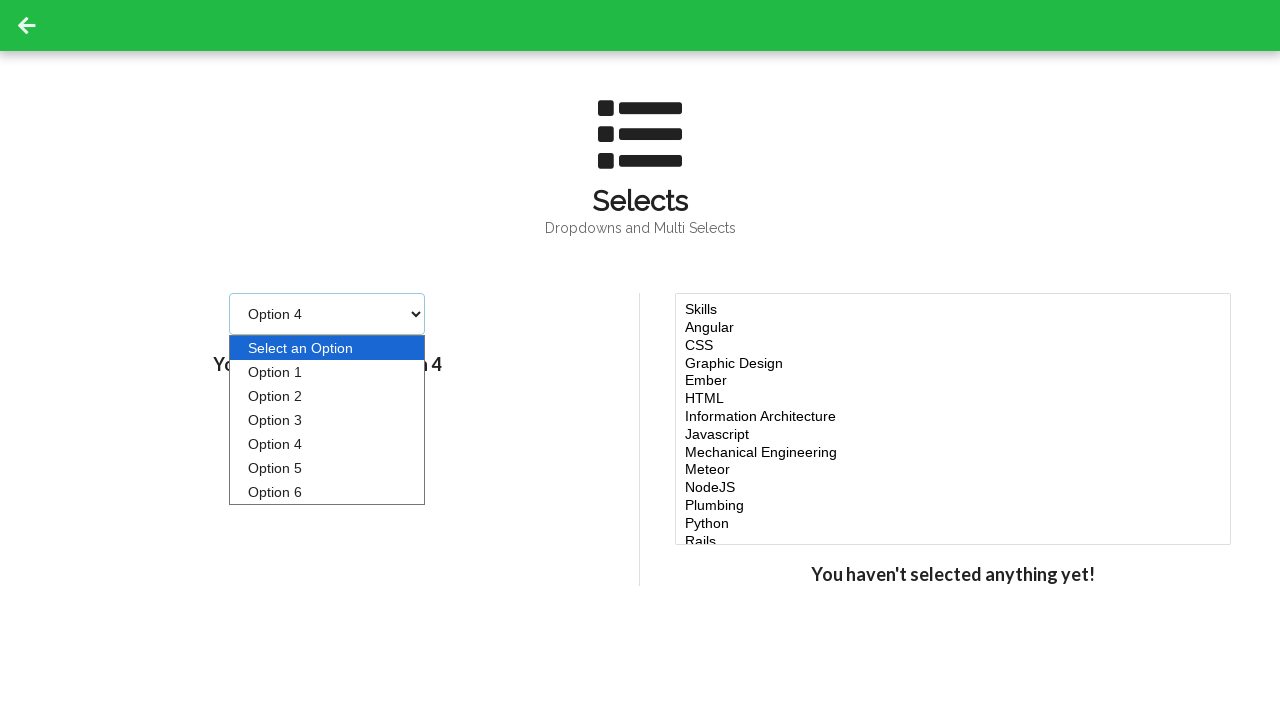

Printed all dropdown option values
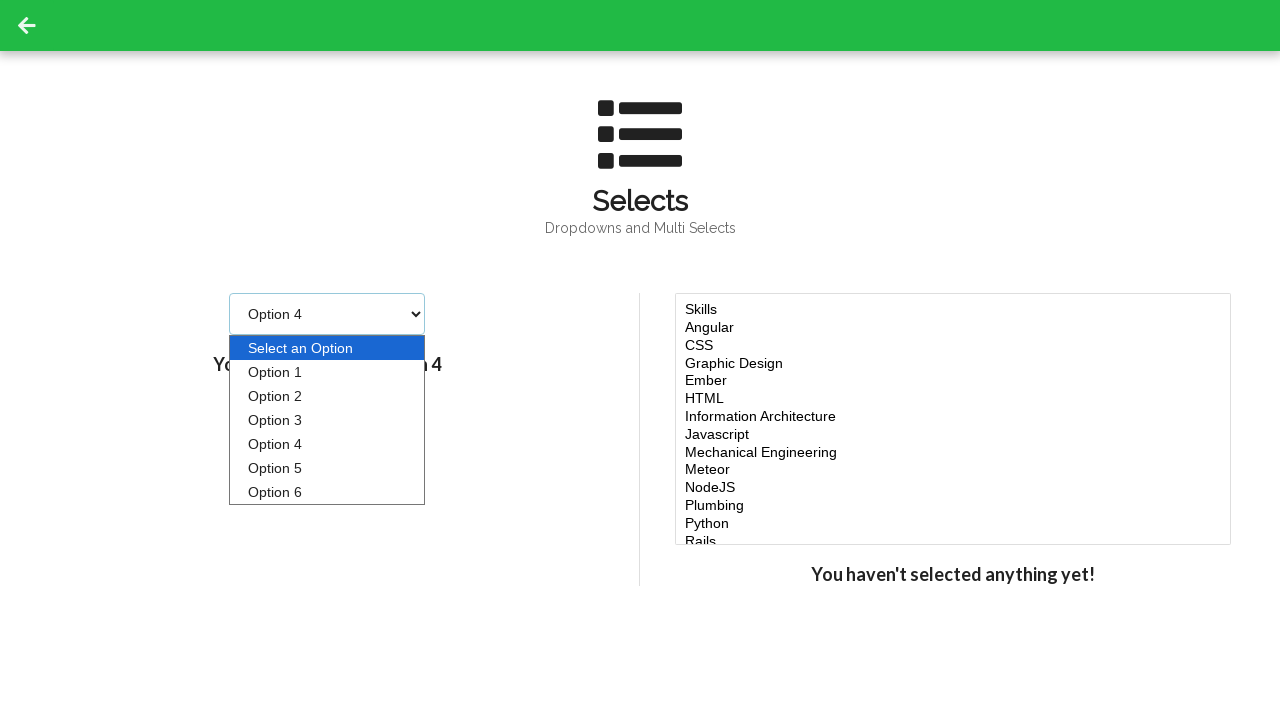

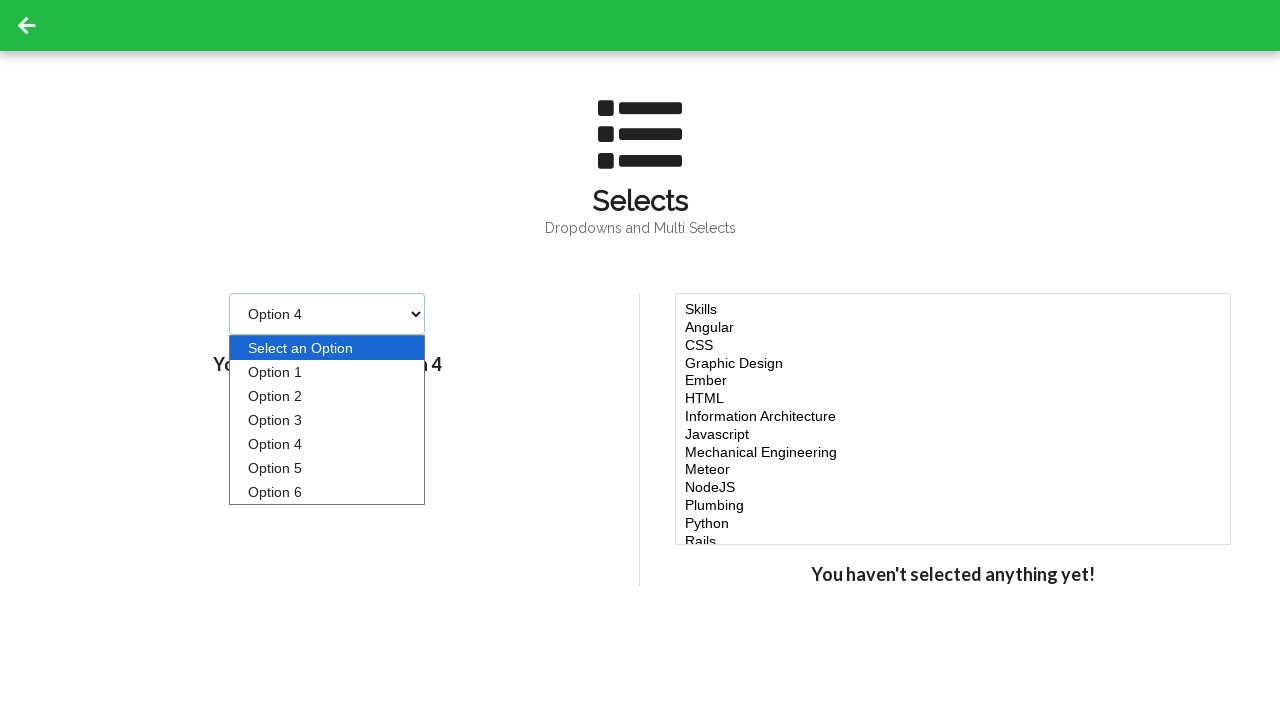